Tests registration form with invalid phone number formats (too short and wrong prefix), verifying appropriate error messages

Starting URL: https://alada.vn/tai-khoan/dang-ky.html

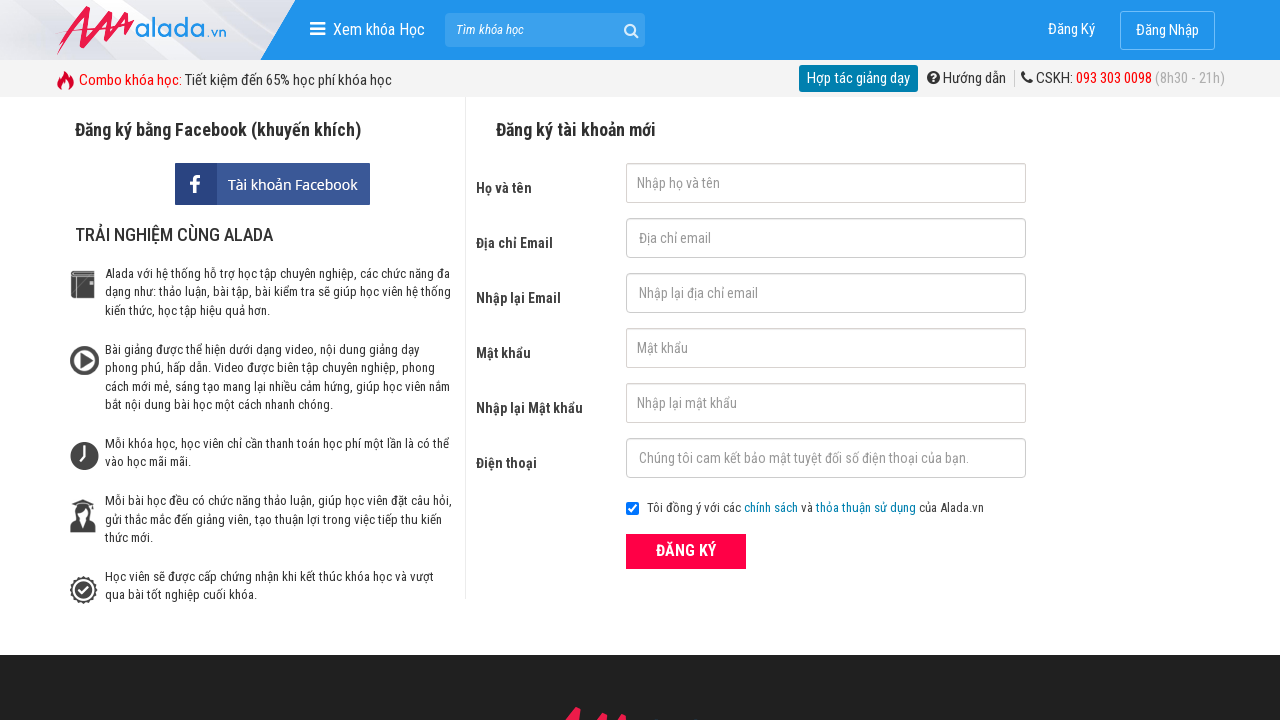

Filled first name field with 'hoang tinh' on #txtFirstname
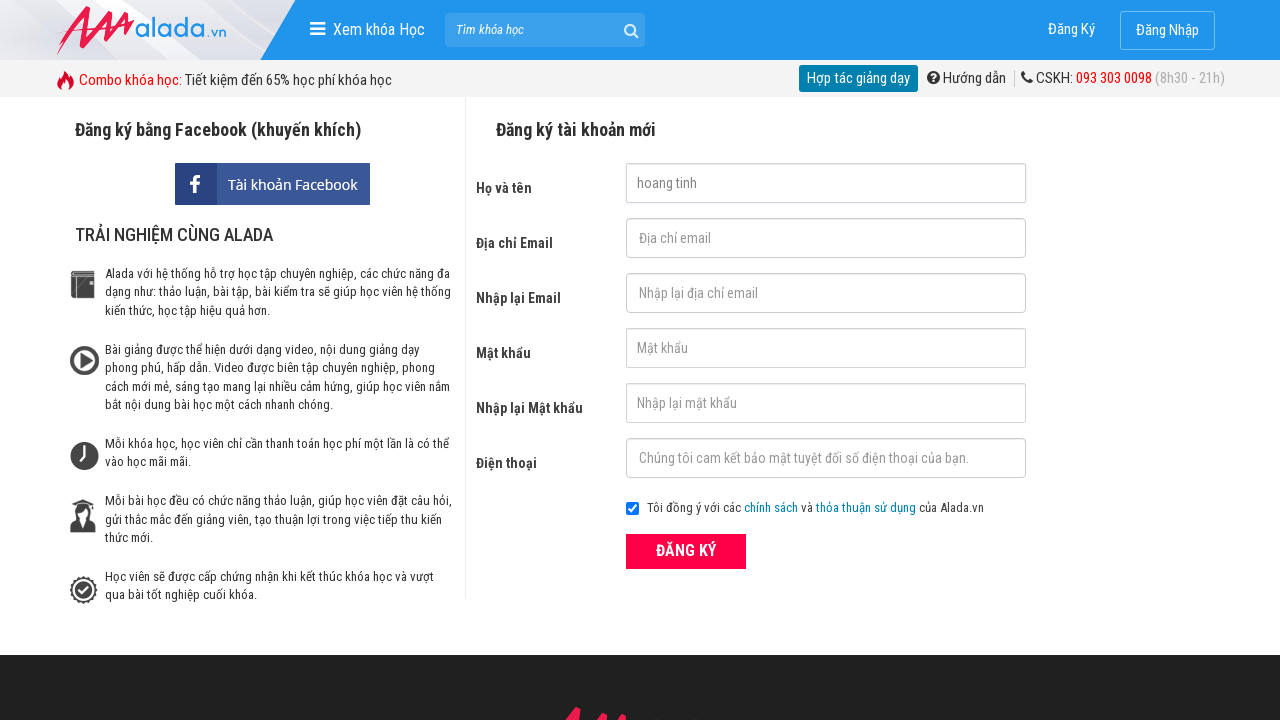

Filled email field with 'tinh@gmail.com' on #txtEmail
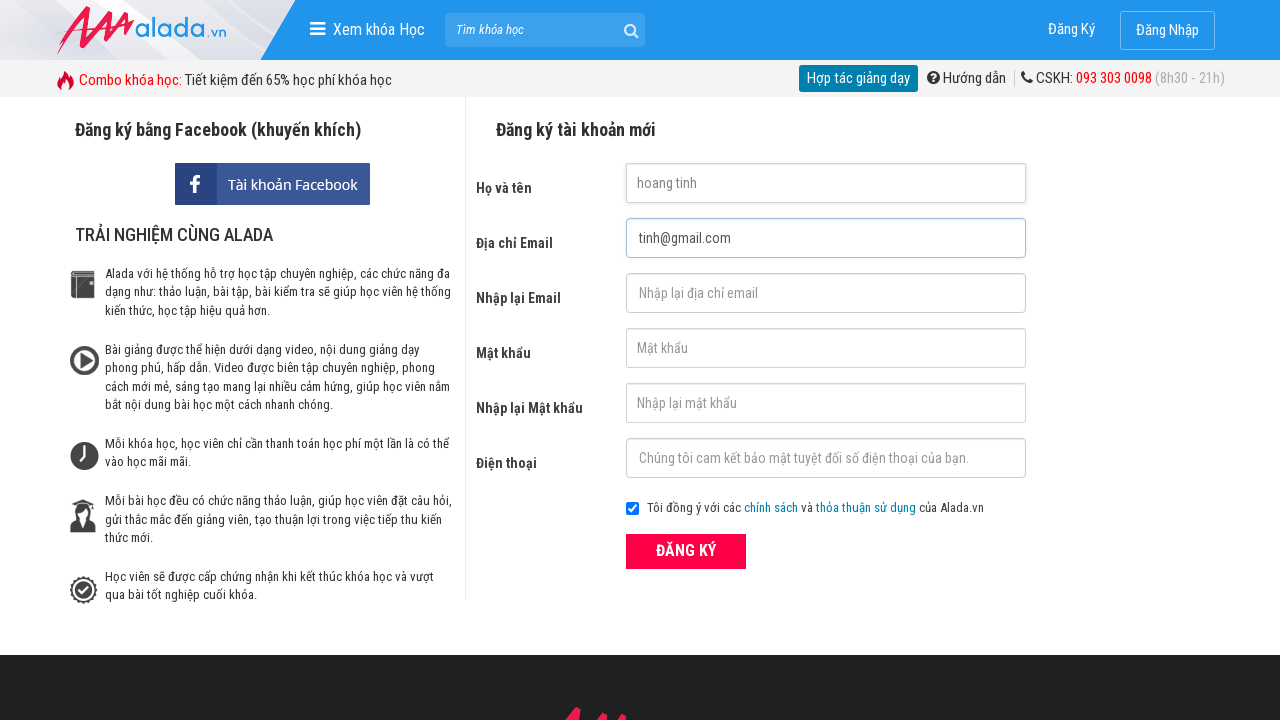

Filled confirm email field with 'tinh@gmail.com' on #txtCEmail
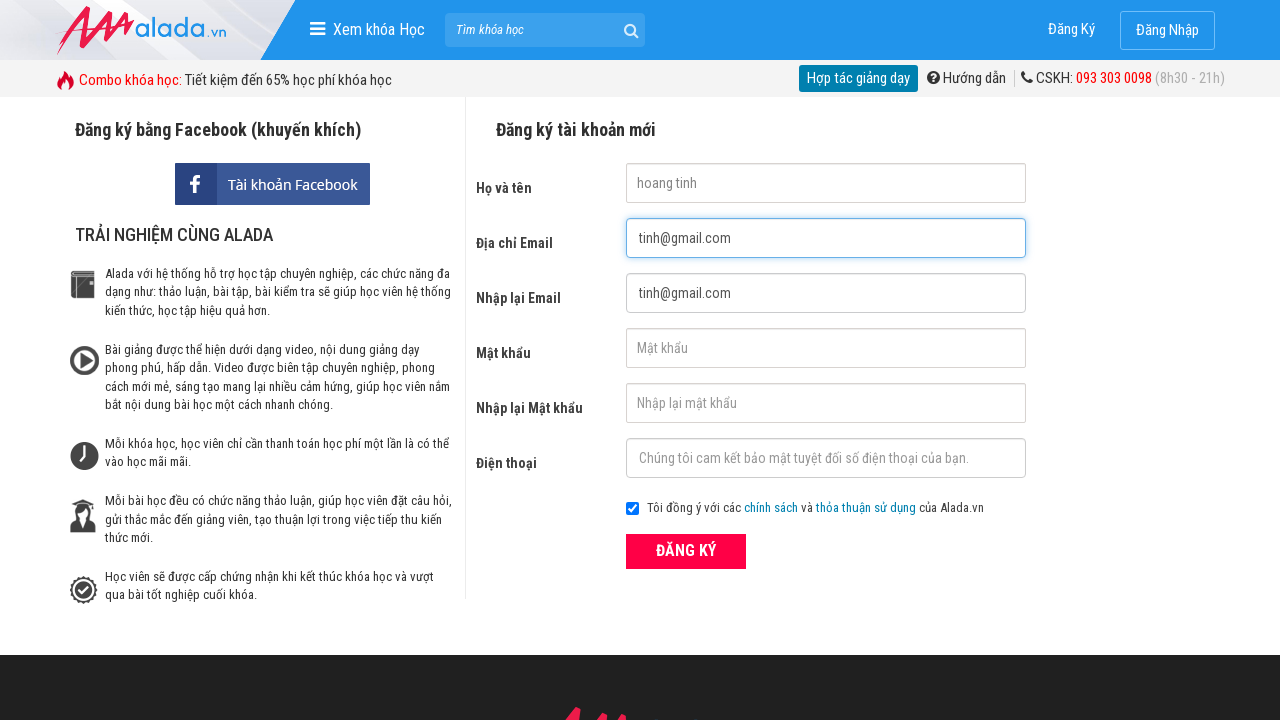

Filled password field with '123456' on #txtPassword
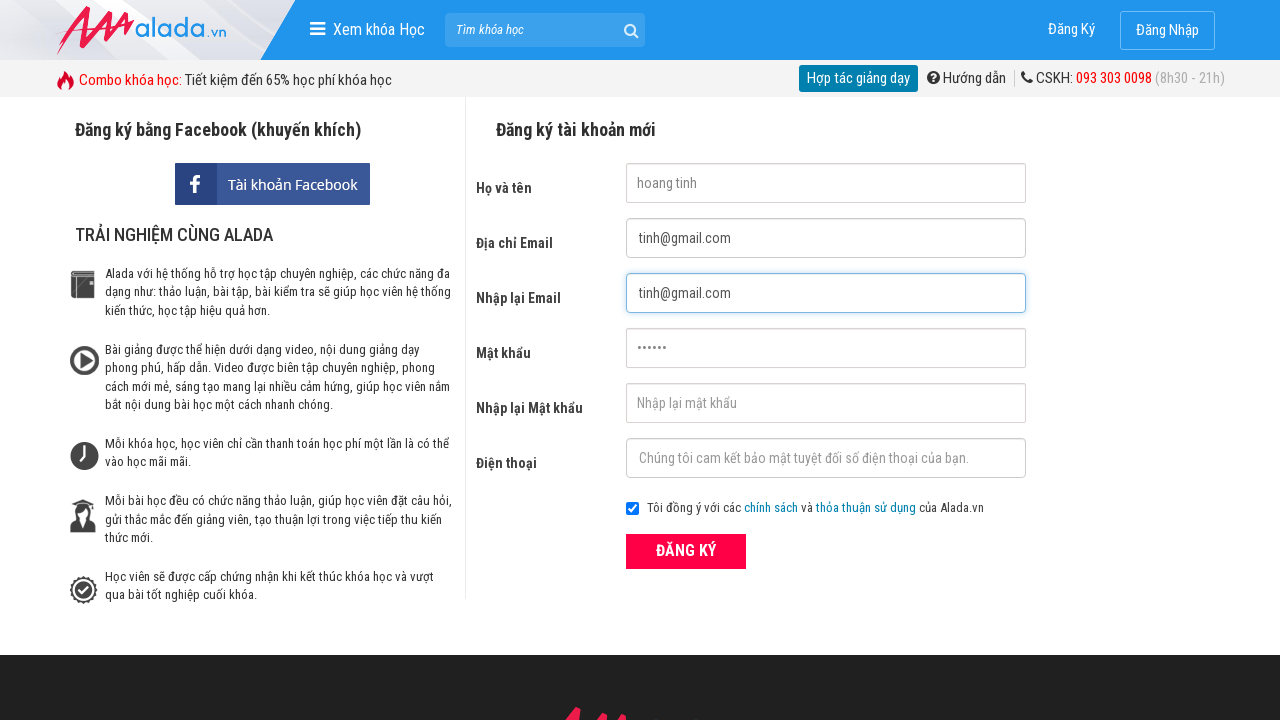

Filled confirm password field with '123456' on #txtCPassword
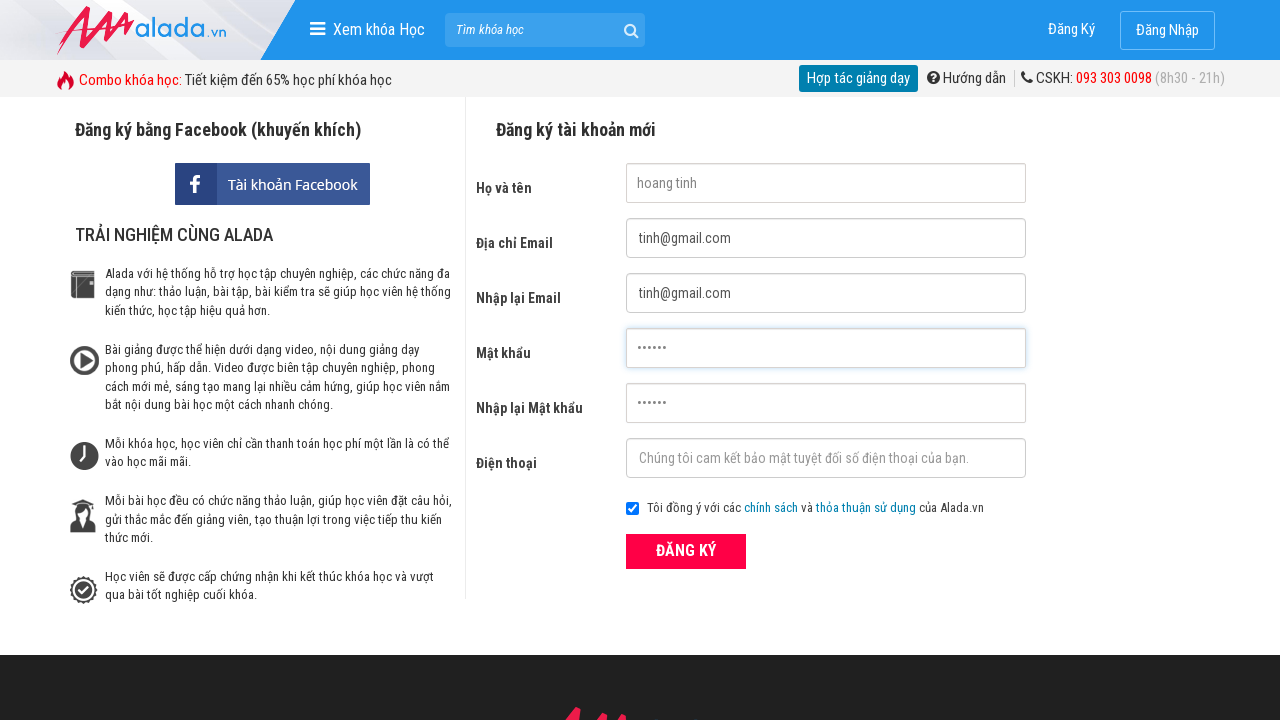

Filled phone field with invalid short number '0311111' on #txtPhone
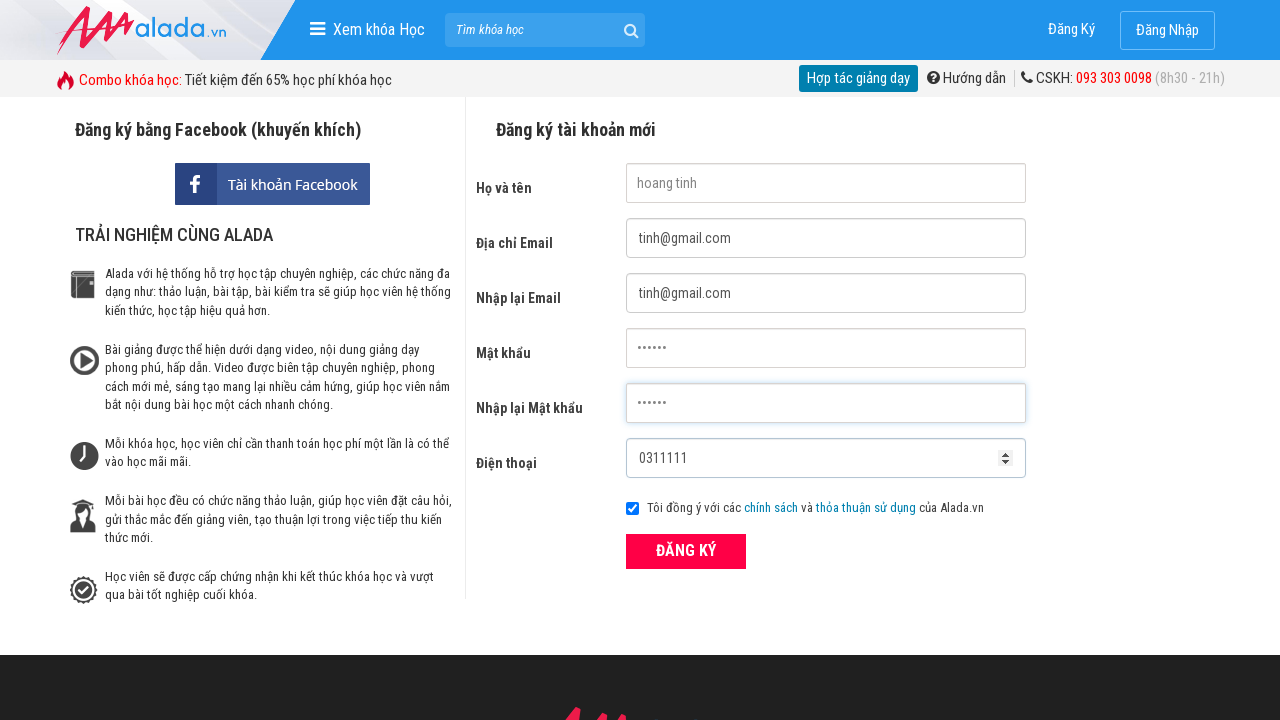

Clicked register button to submit form with short phone number at (686, 551) on button[type='submit']
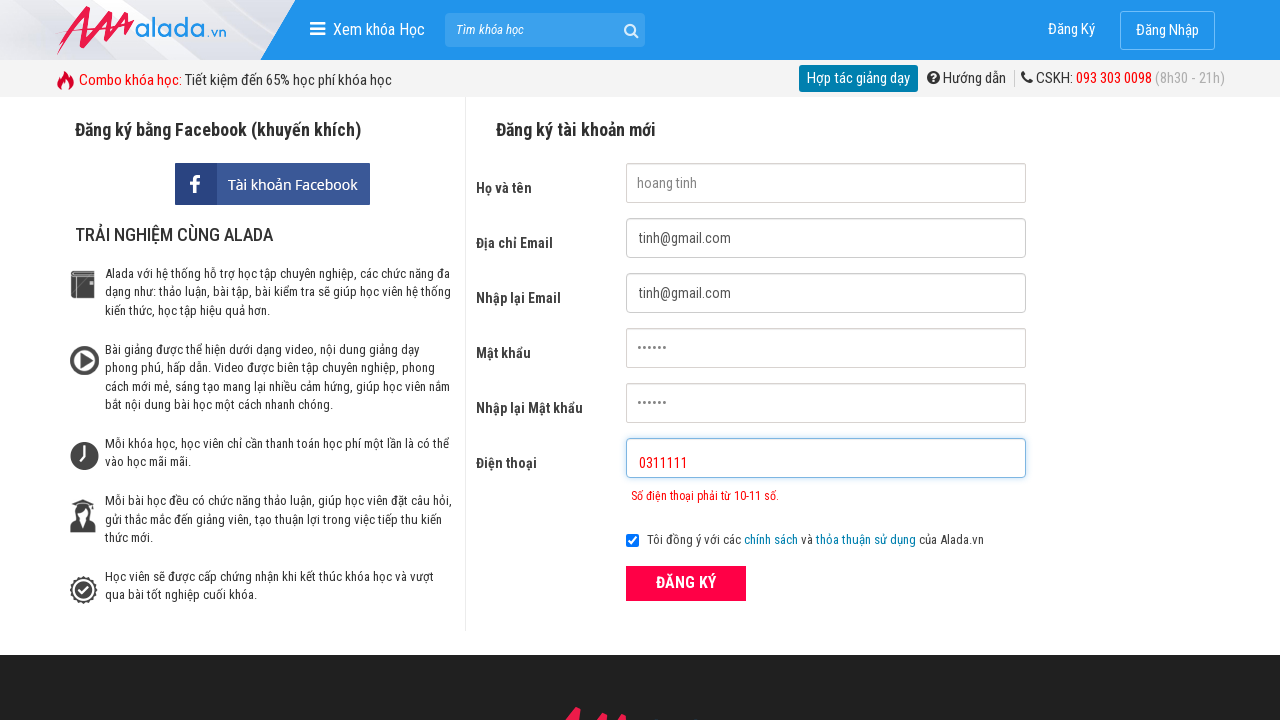

Phone error message appeared for short phone number
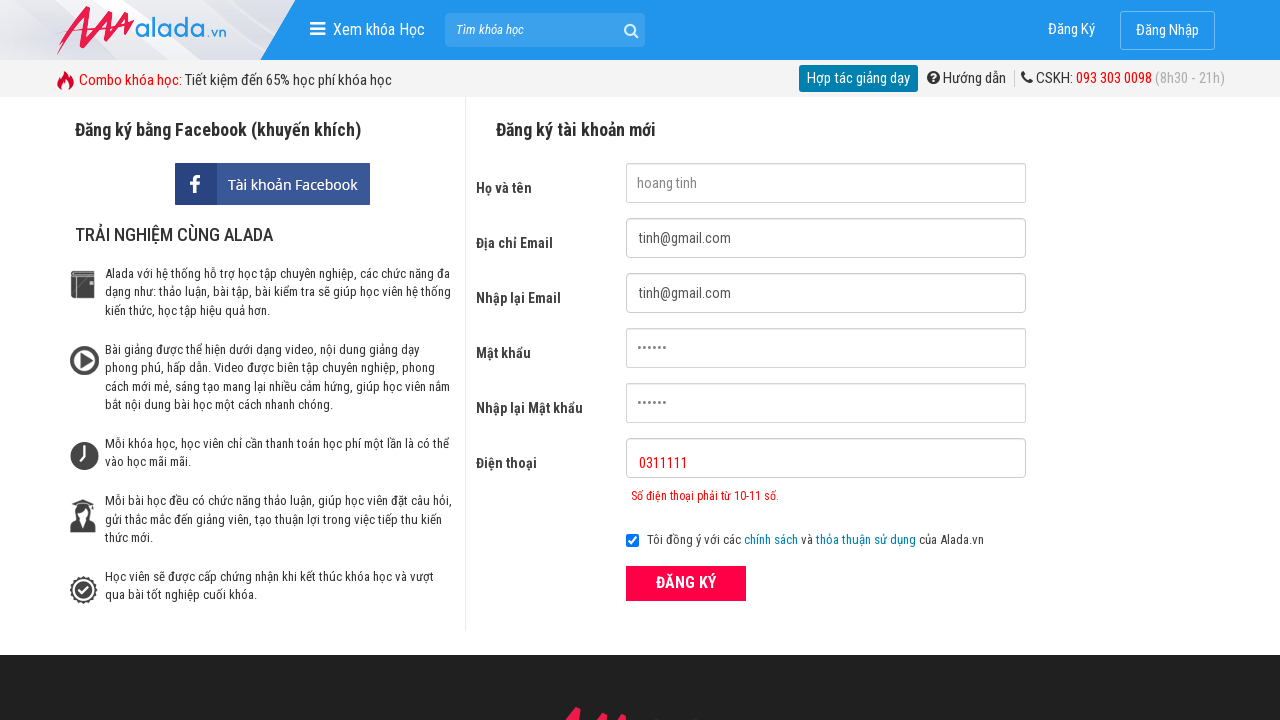

Cleared phone field on #txtPhone
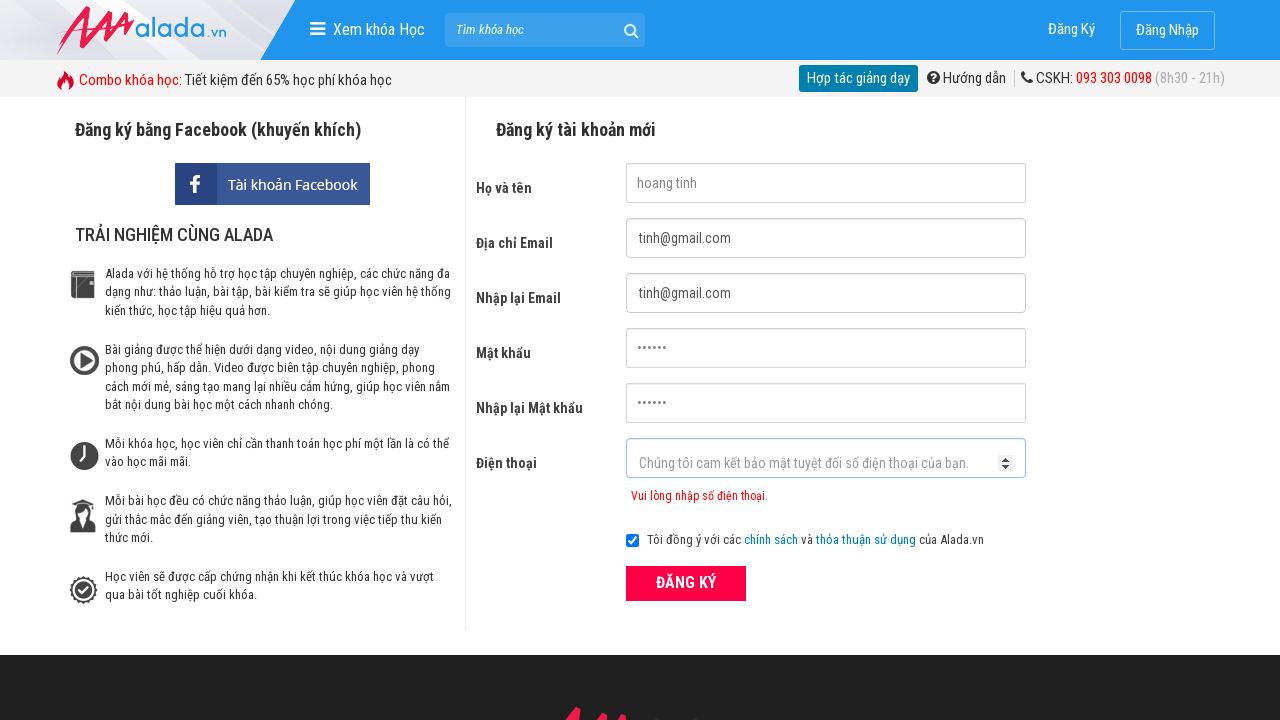

Filled phone field with invalid prefix number '312222222' on #txtPhone
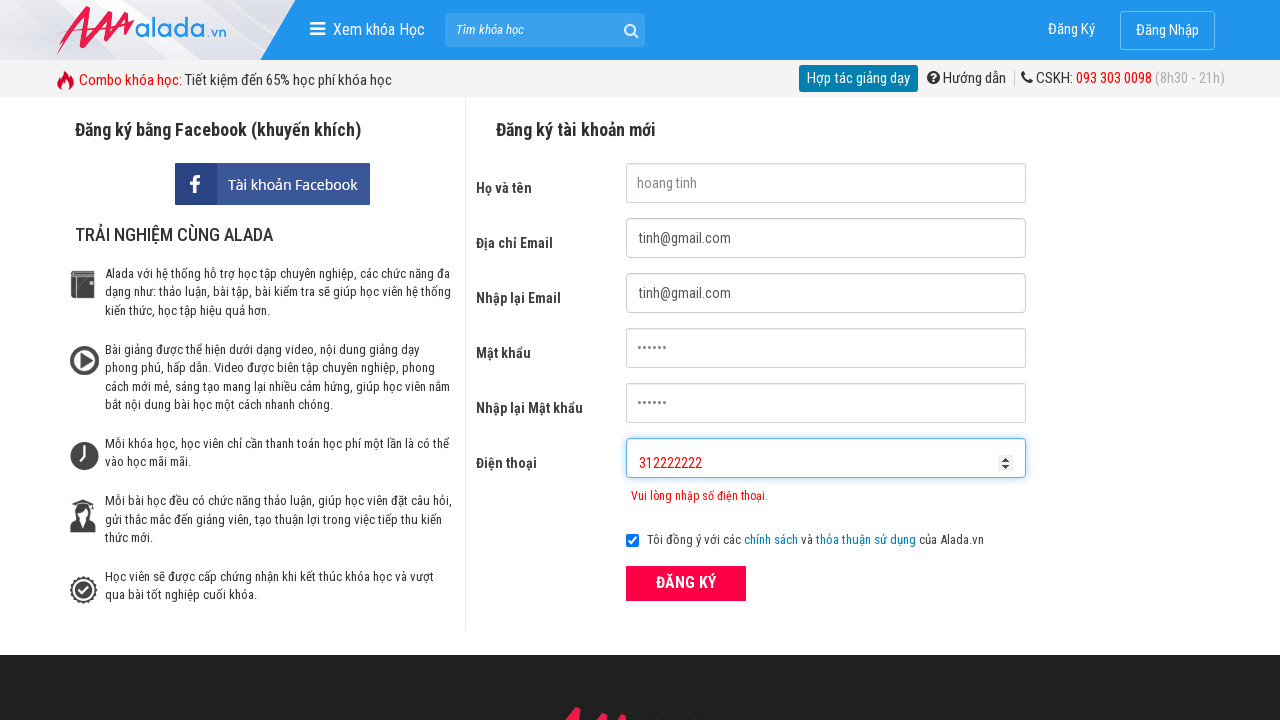

Clicked register button to submit form with invalid prefix phone number at (686, 583) on button[type='submit']
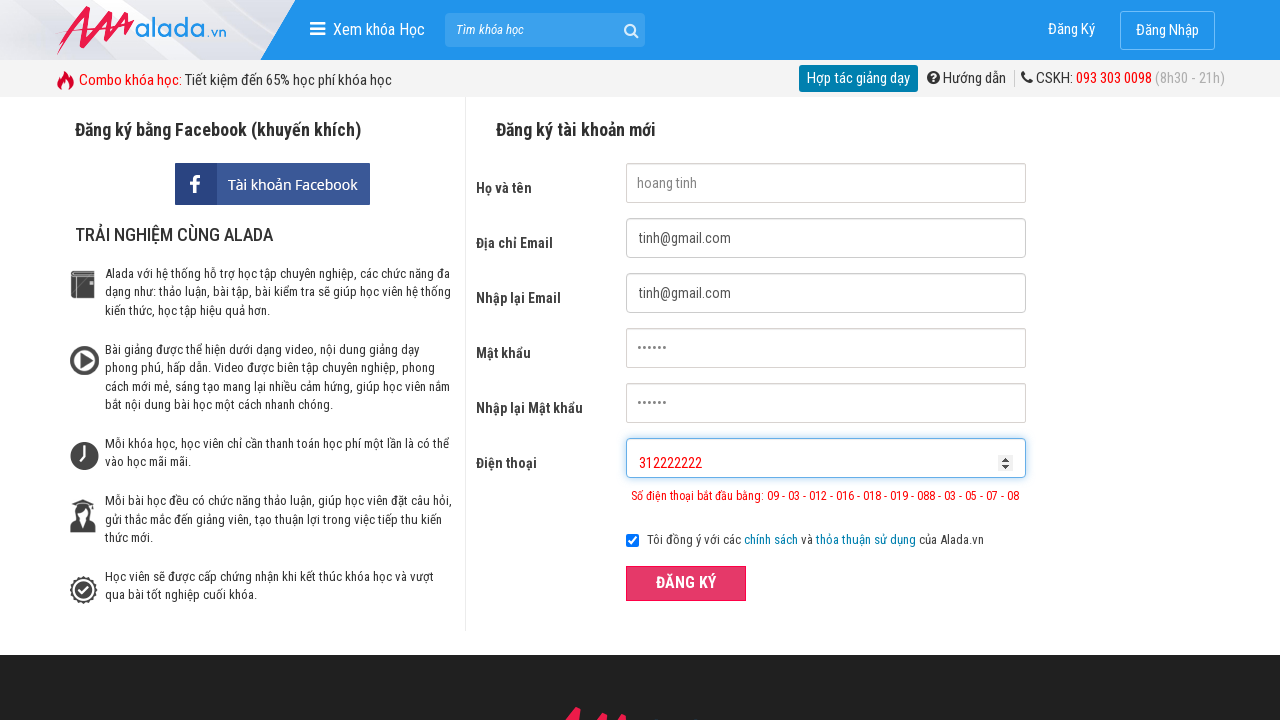

Phone error message appeared for invalid prefix phone number
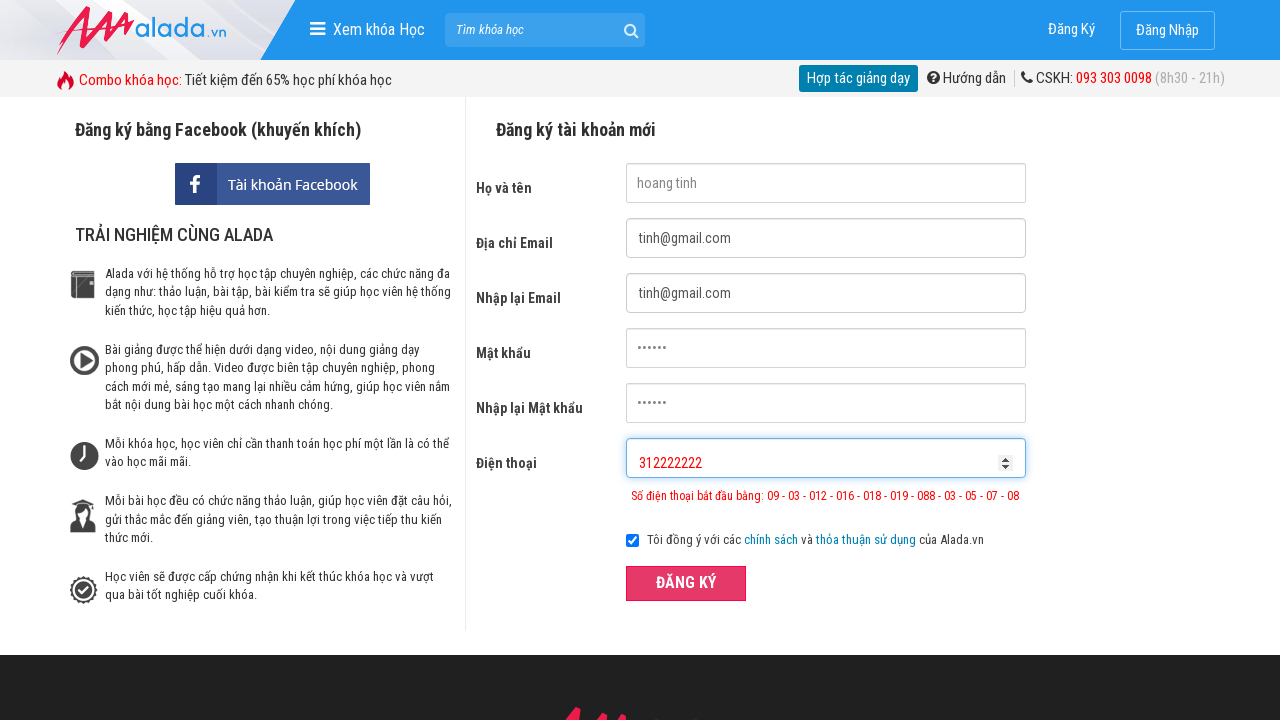

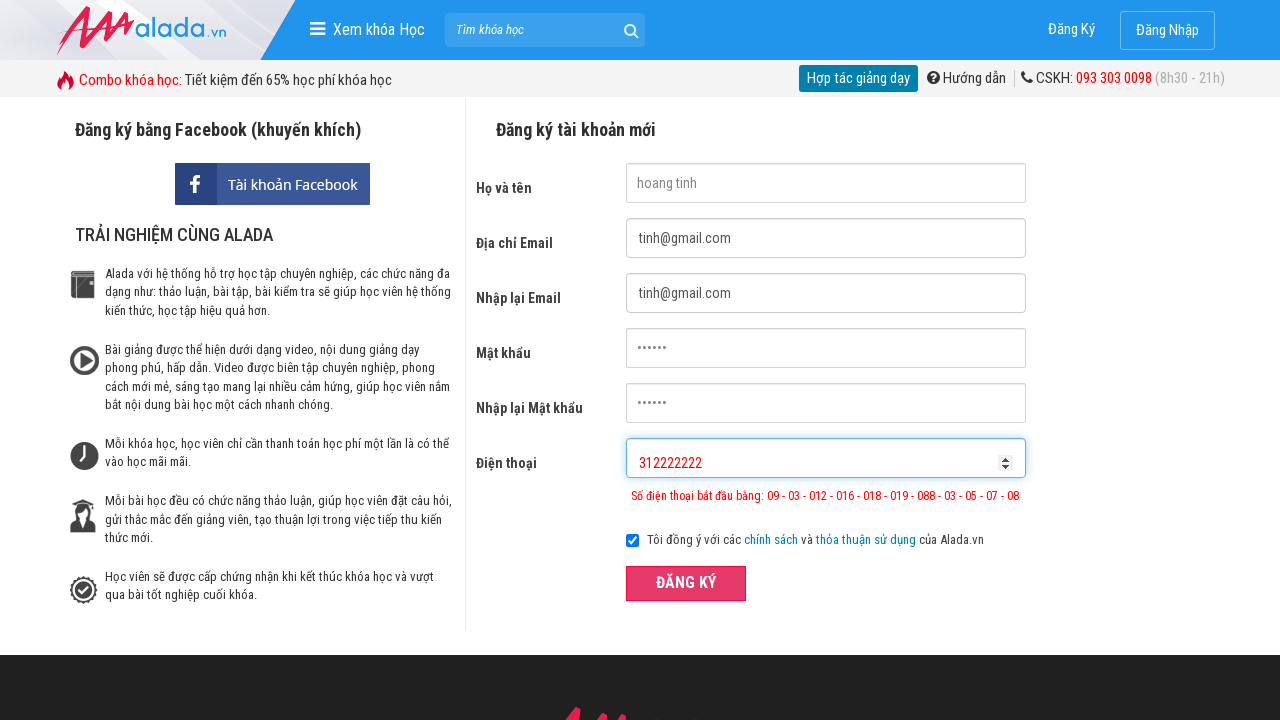